Tests JavaScript Confirm dialog by clicking the confirm button, dismissing it (Cancel), and verifying the result message

Starting URL: https://the-internet.herokuapp.com/javascript_alerts

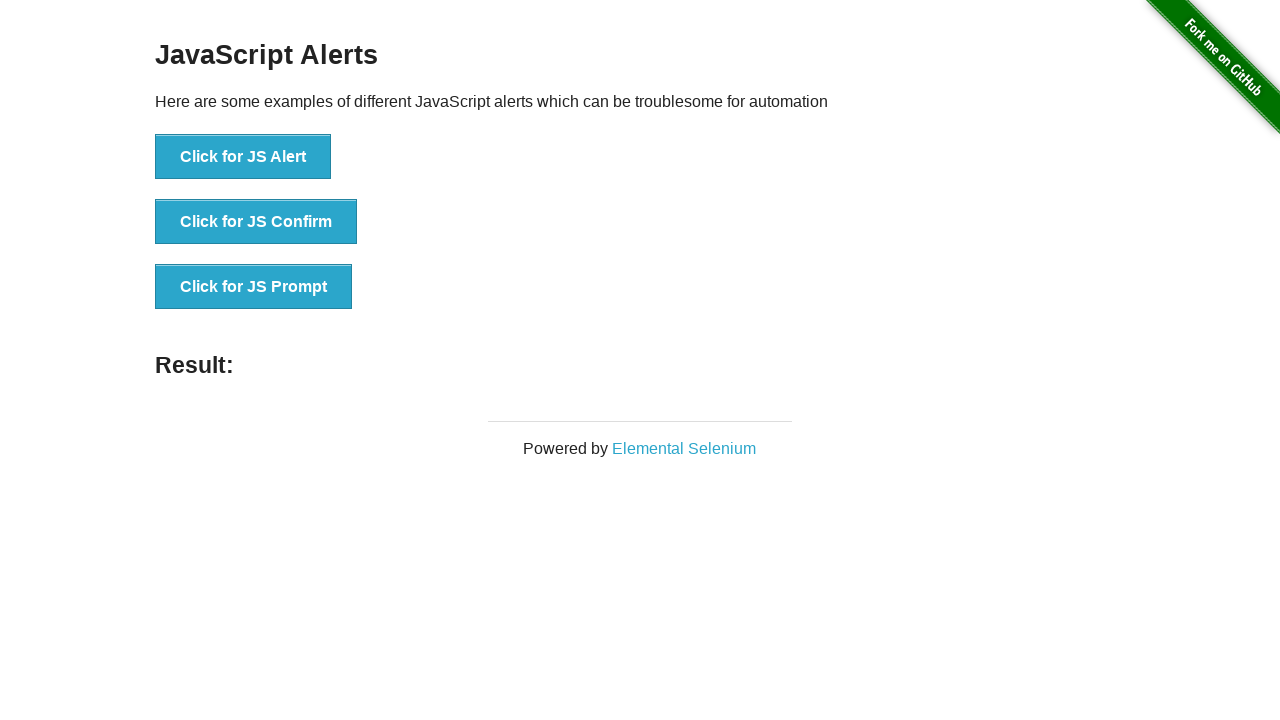

Navigated to JavaScript alerts page
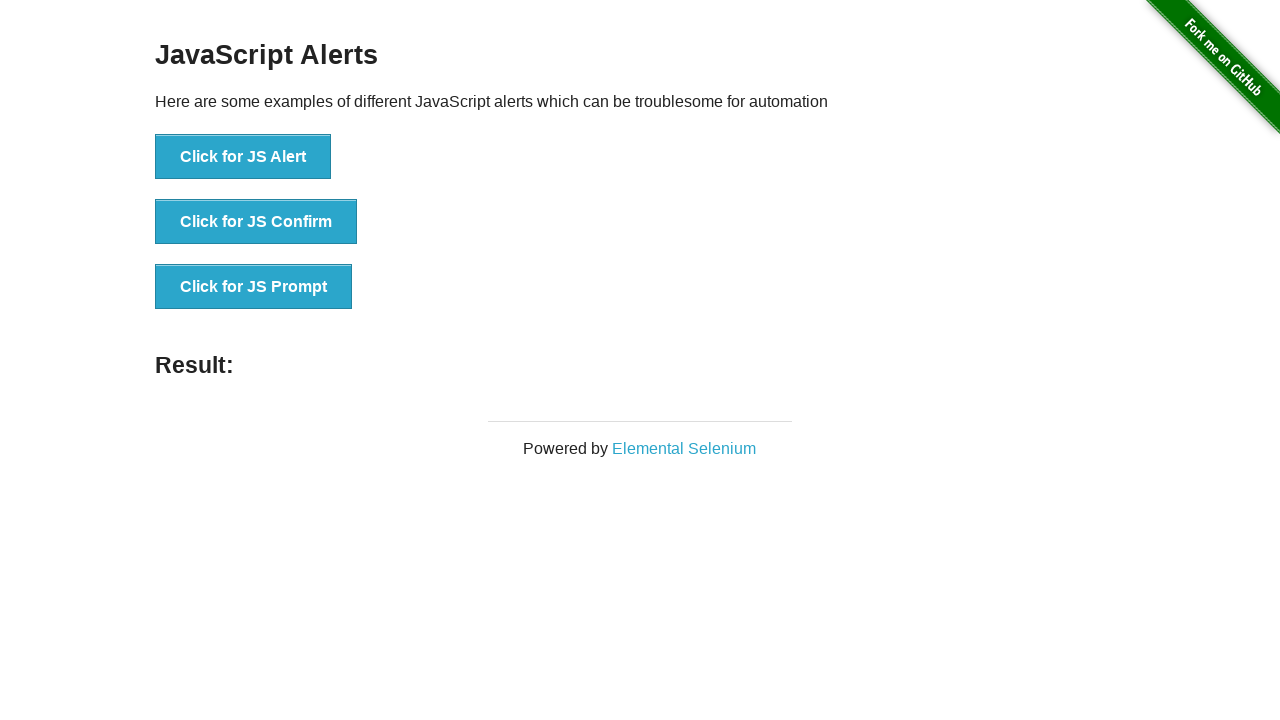

Set up dialog handler to dismiss confirm dialog
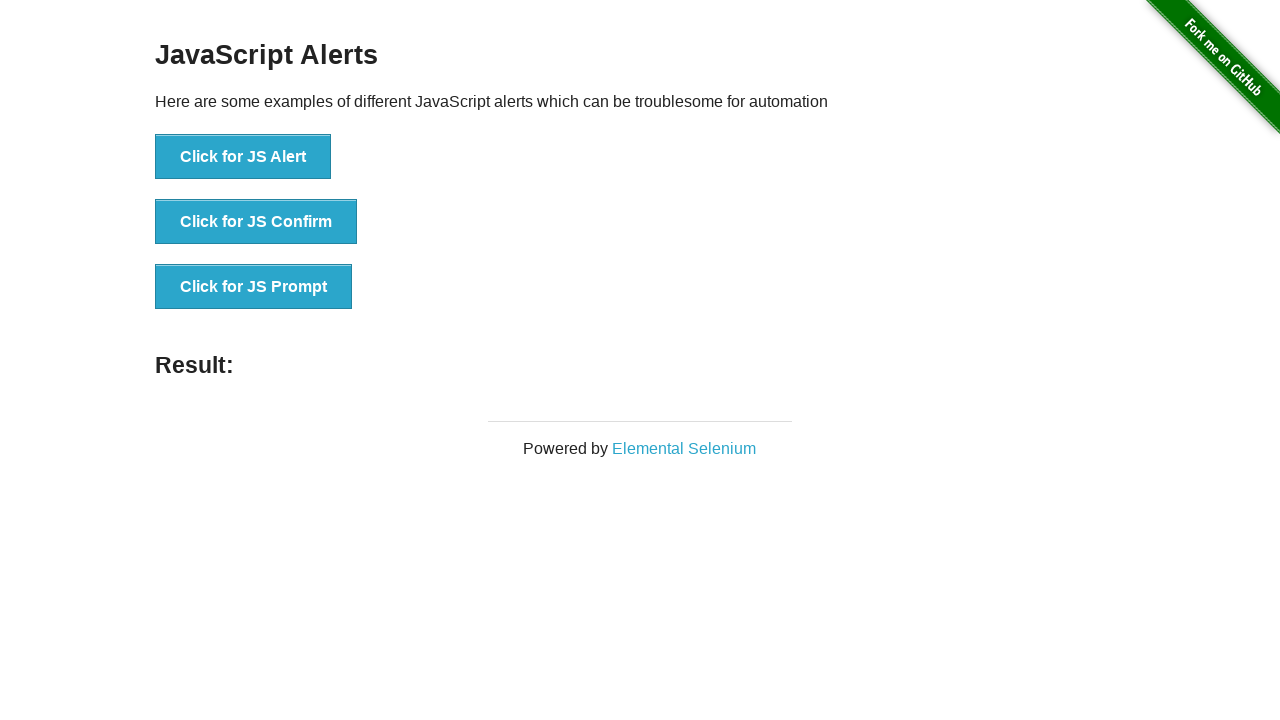

Clicked the JS Confirm button at (256, 222) on xpath=//*[text()='Click for JS Confirm']
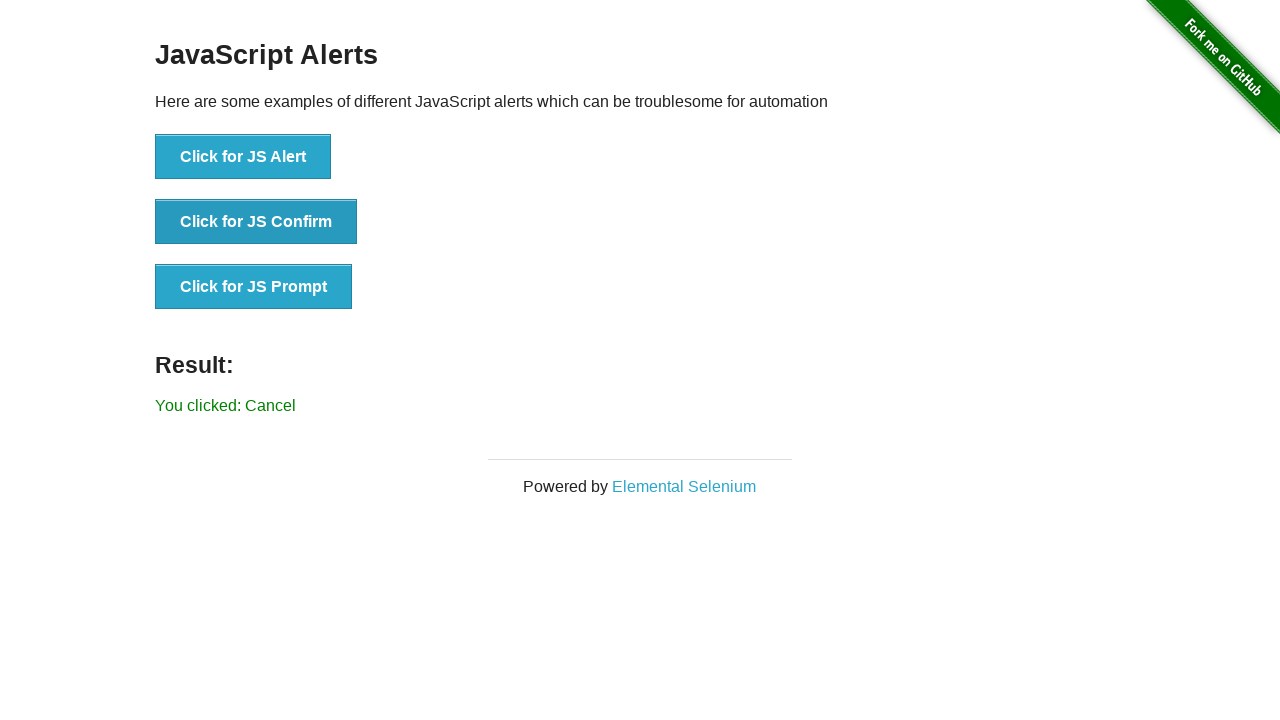

Confirmed result message appeared after dismissing dialog
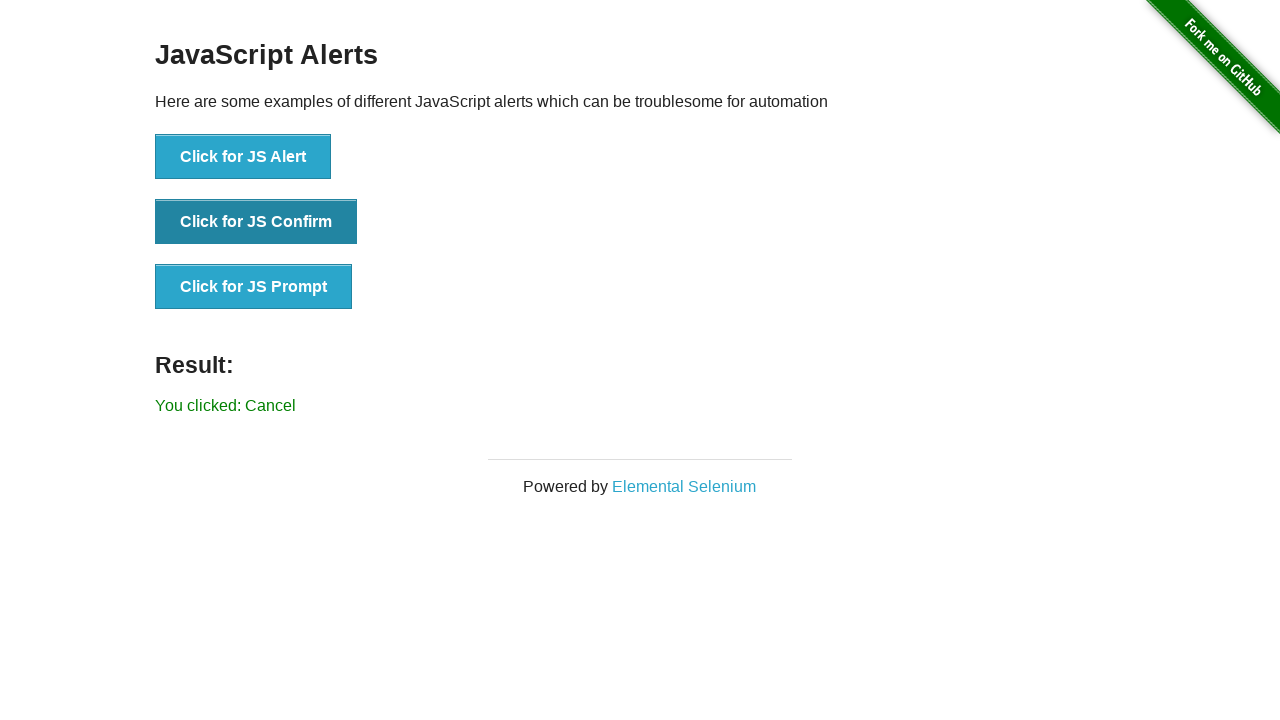

Retrieved result message text
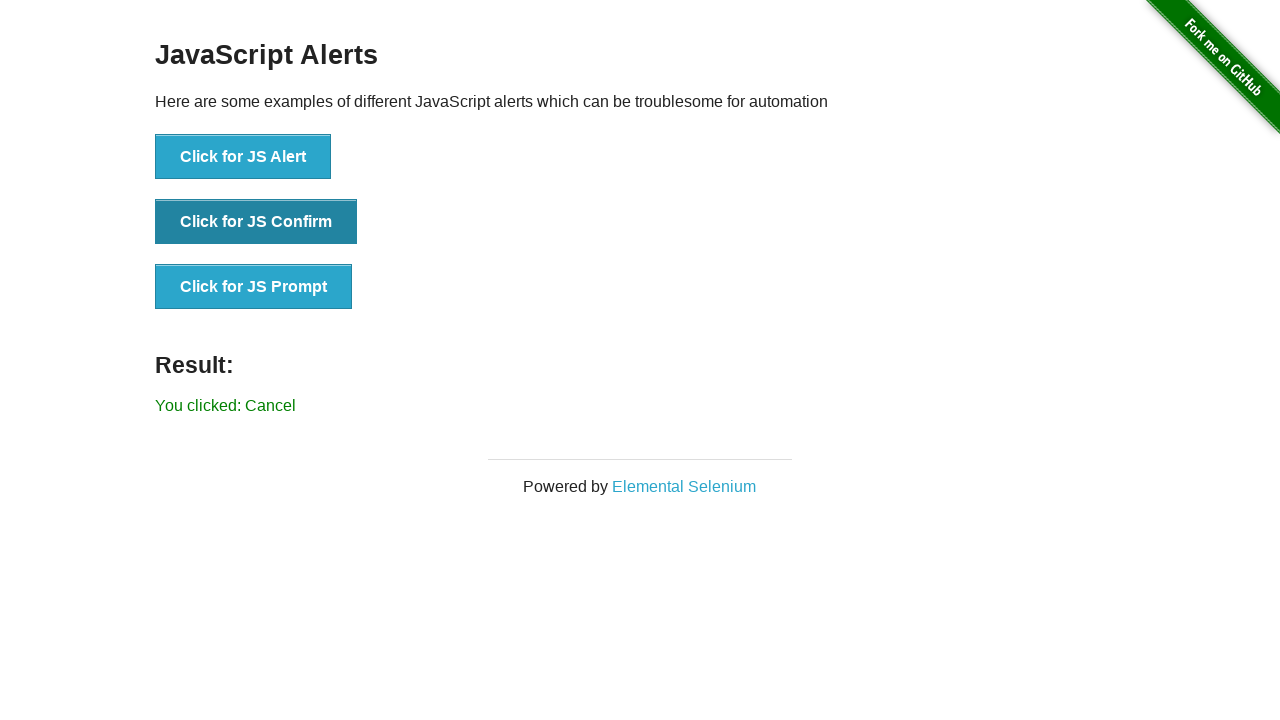

Verified result message is 'You clicked: Cancel'
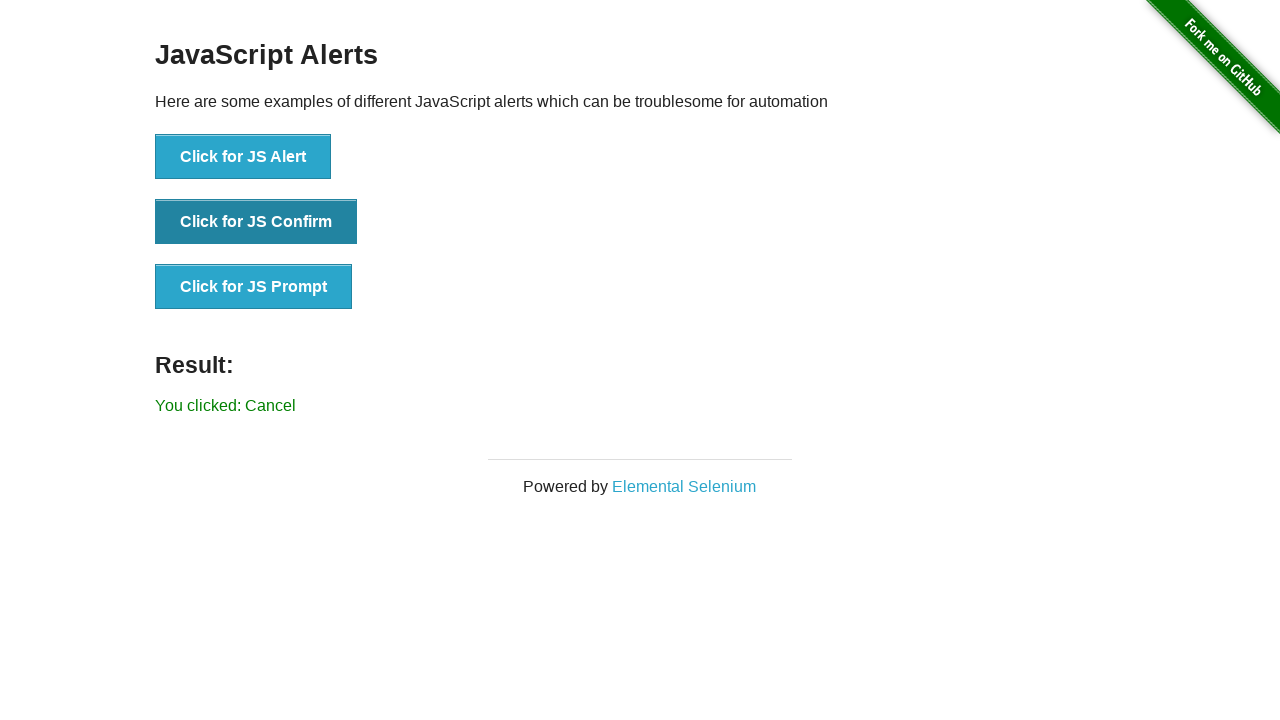

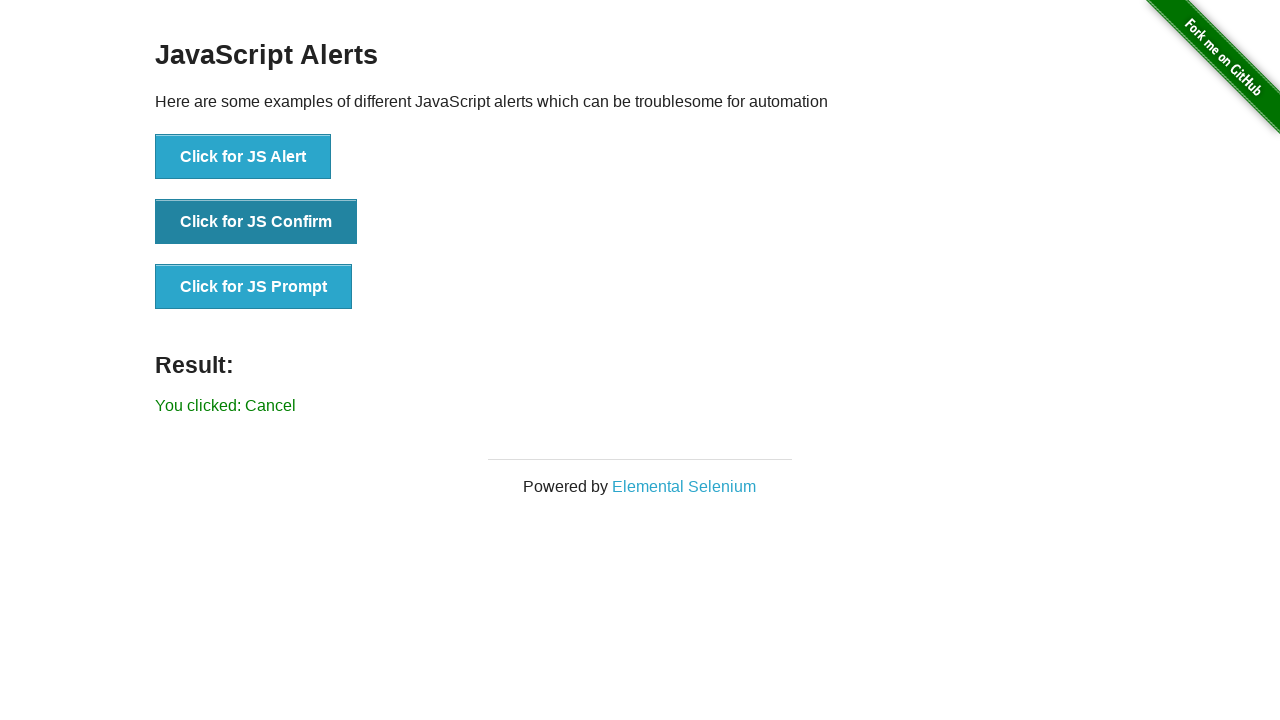